Tests double-click functionality by performing a double-click on a button and verifying the success message

Starting URL: https://demoqa.com/buttons

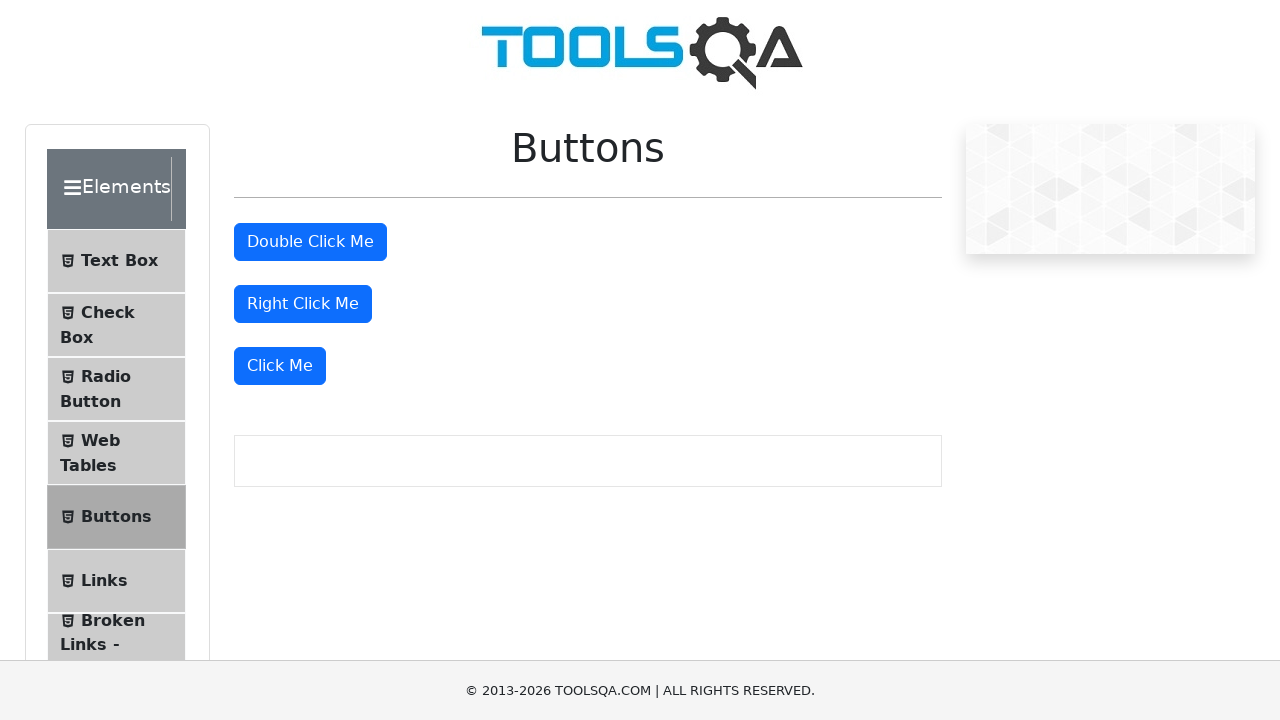

Double-clicked the double-click button at (310, 242) on #doubleClickBtn
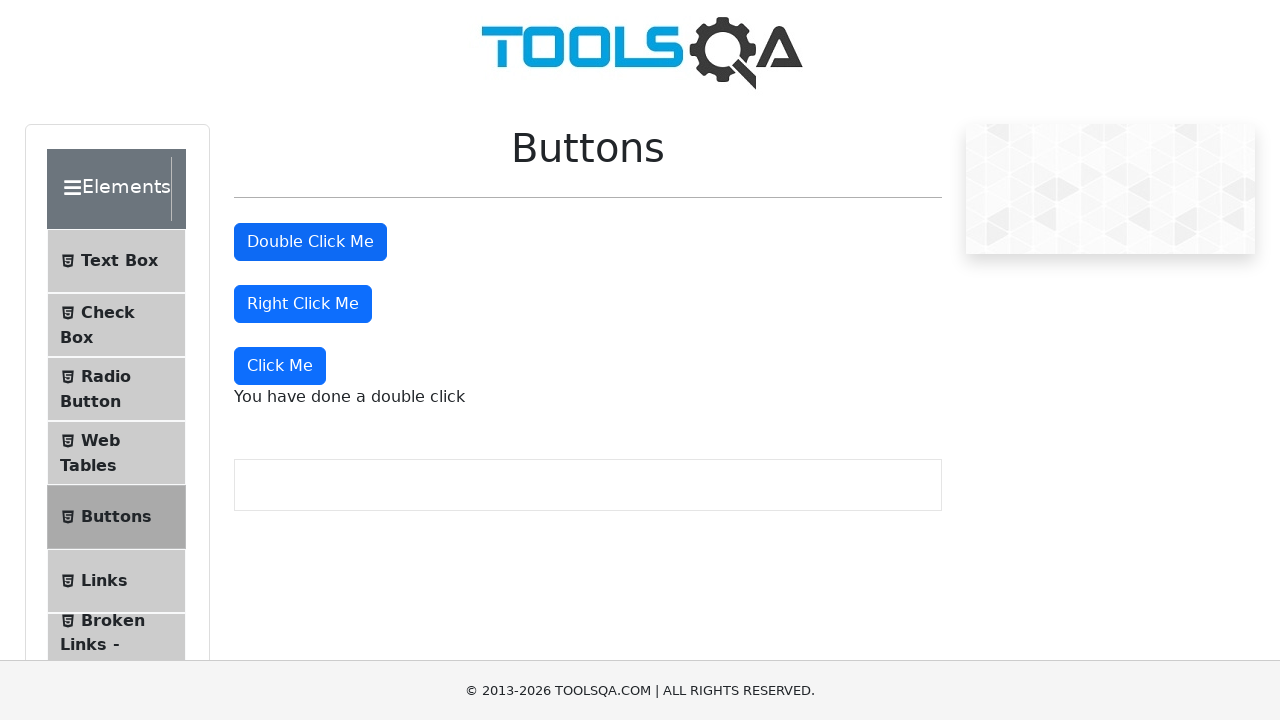

Success message appeared after double-click
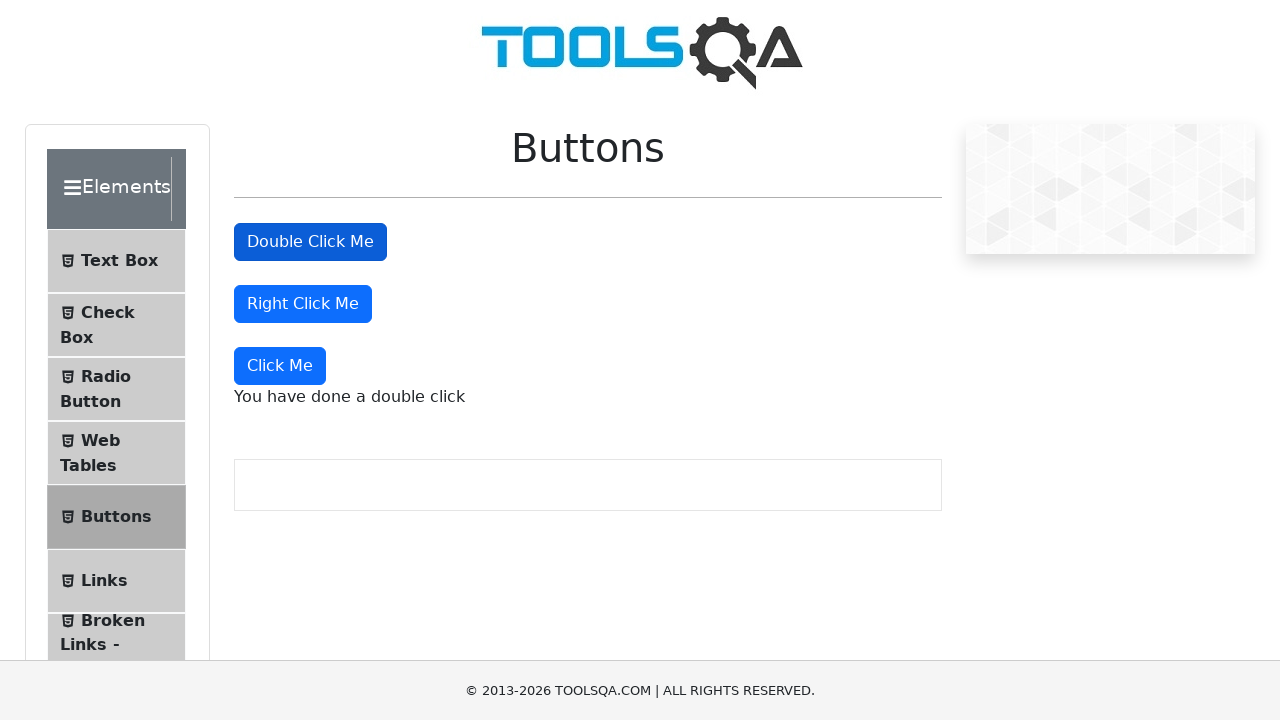

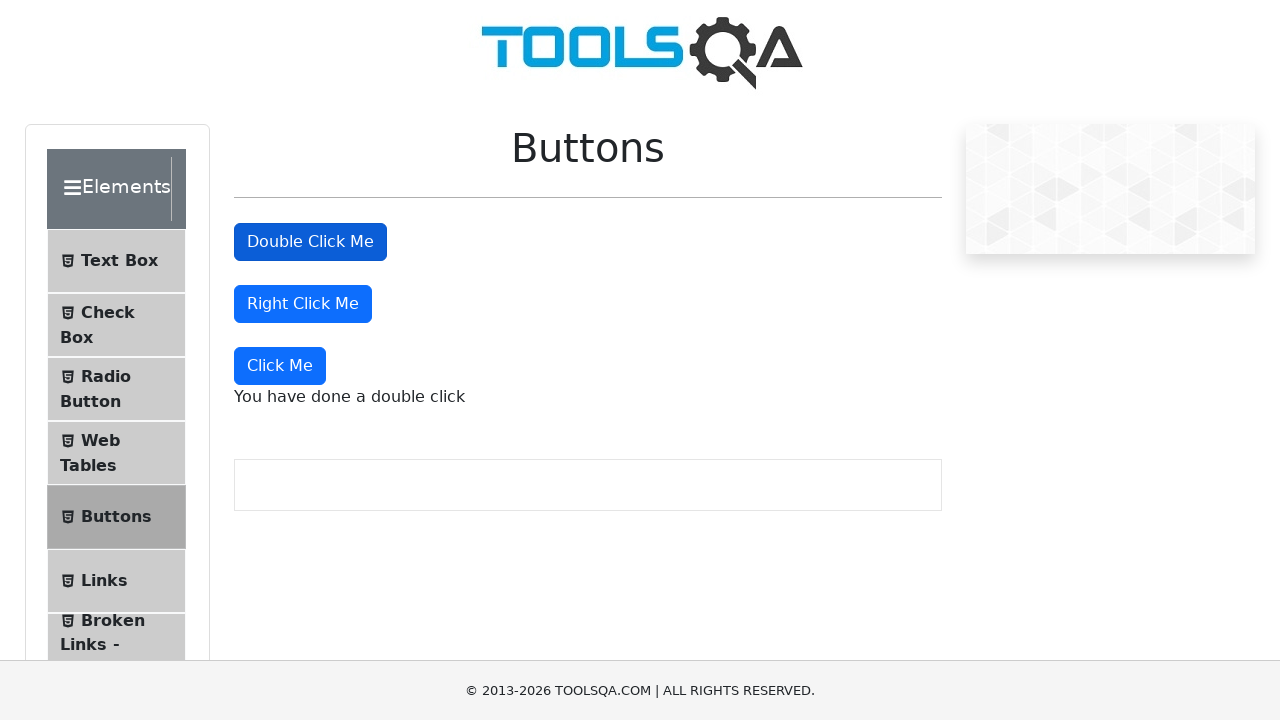